Tests navigation to Book Store Application page by scrolling down and clicking the card

Starting URL: https://demoqa.com/

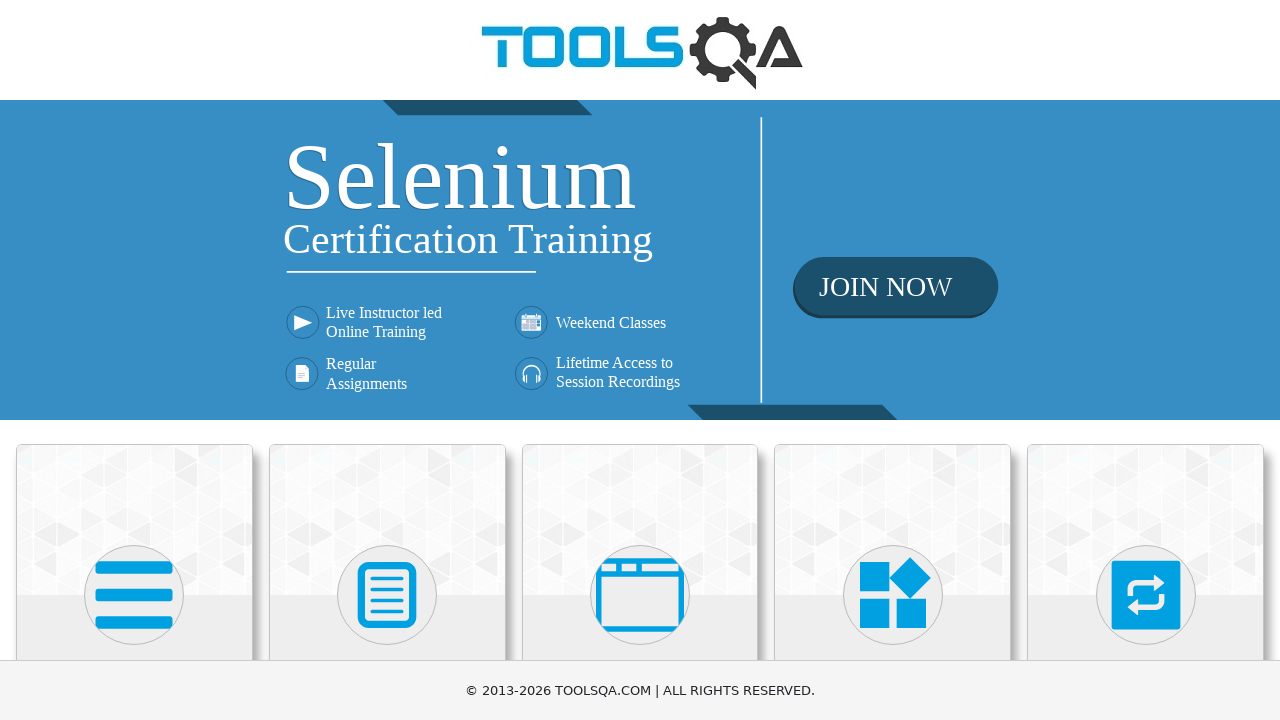

Scrolled to bottom of page to reveal Book Store Application card
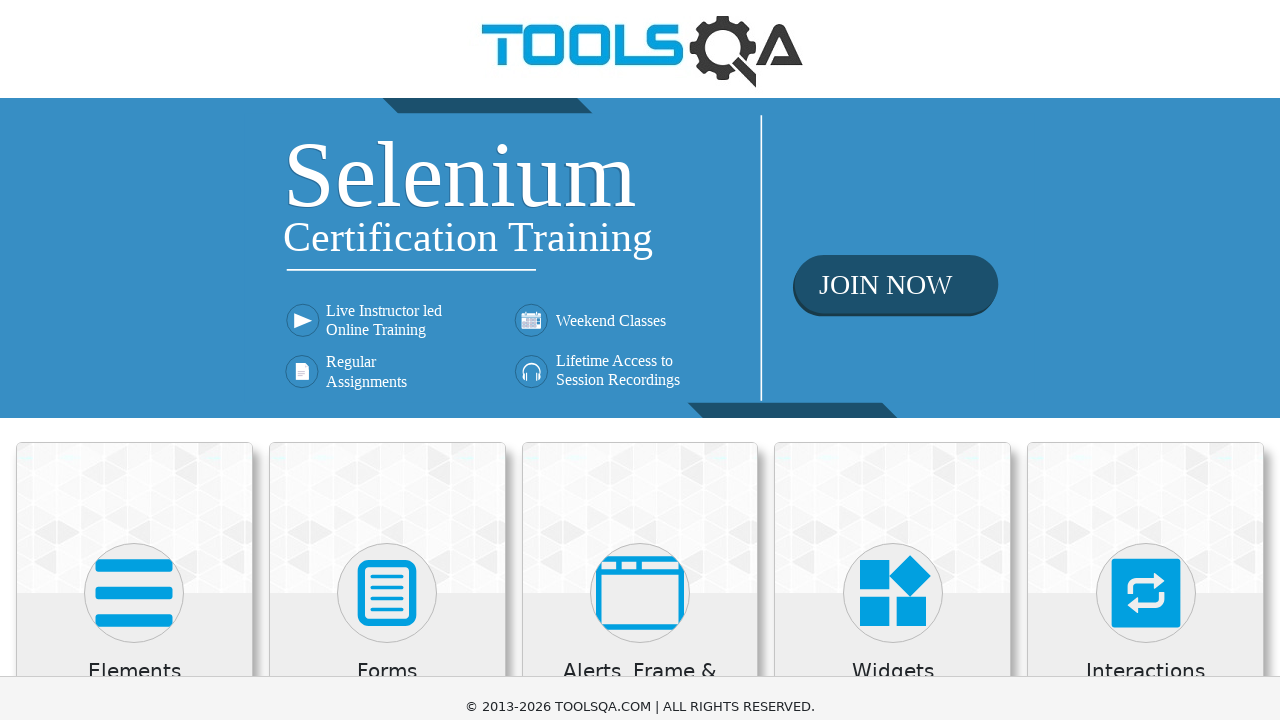

Clicked on Book Store Application card at (134, 461) on xpath=//div[@class='card-body']/*[text()='Book Store Application']
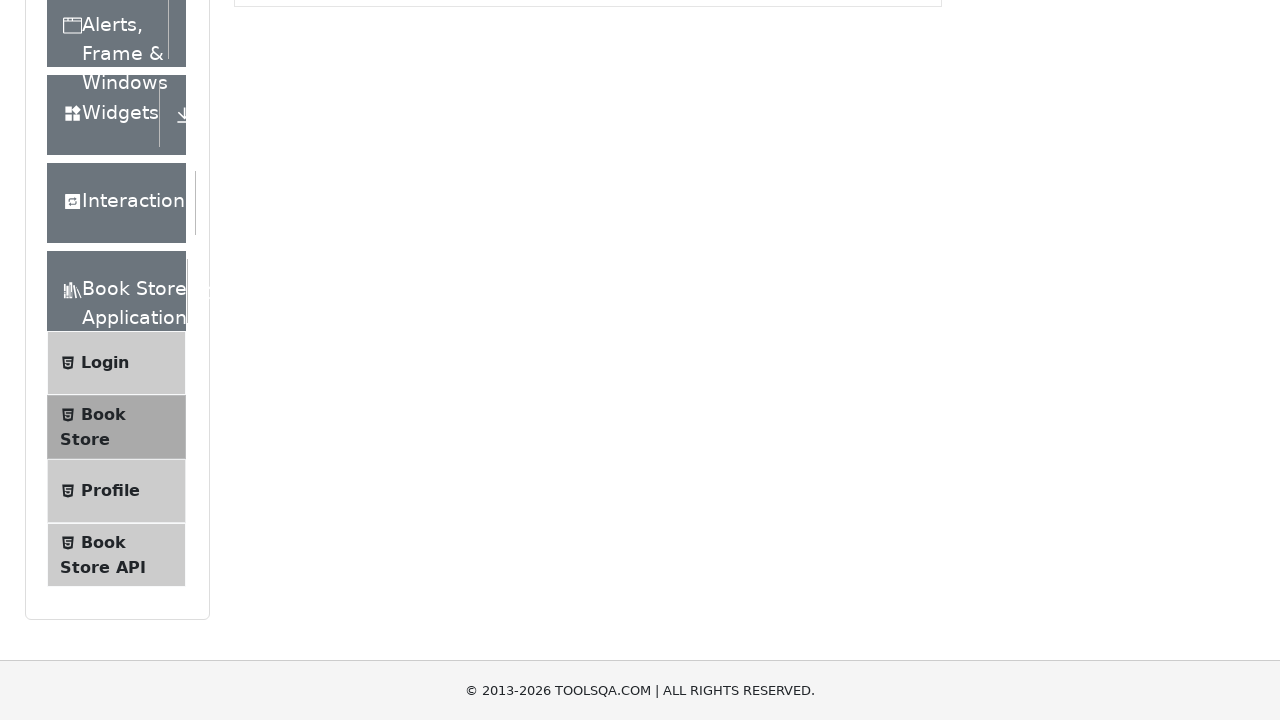

Verified navigation to Book Store Application page (https://demoqa.com/books)
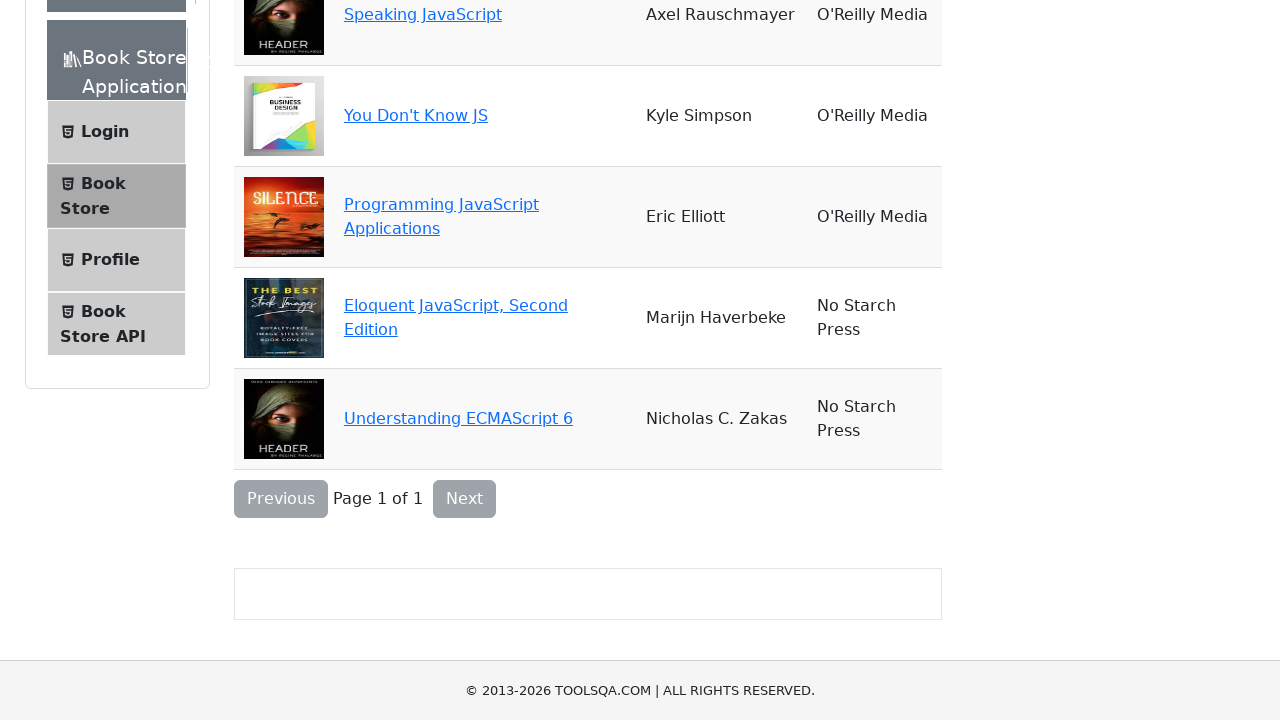

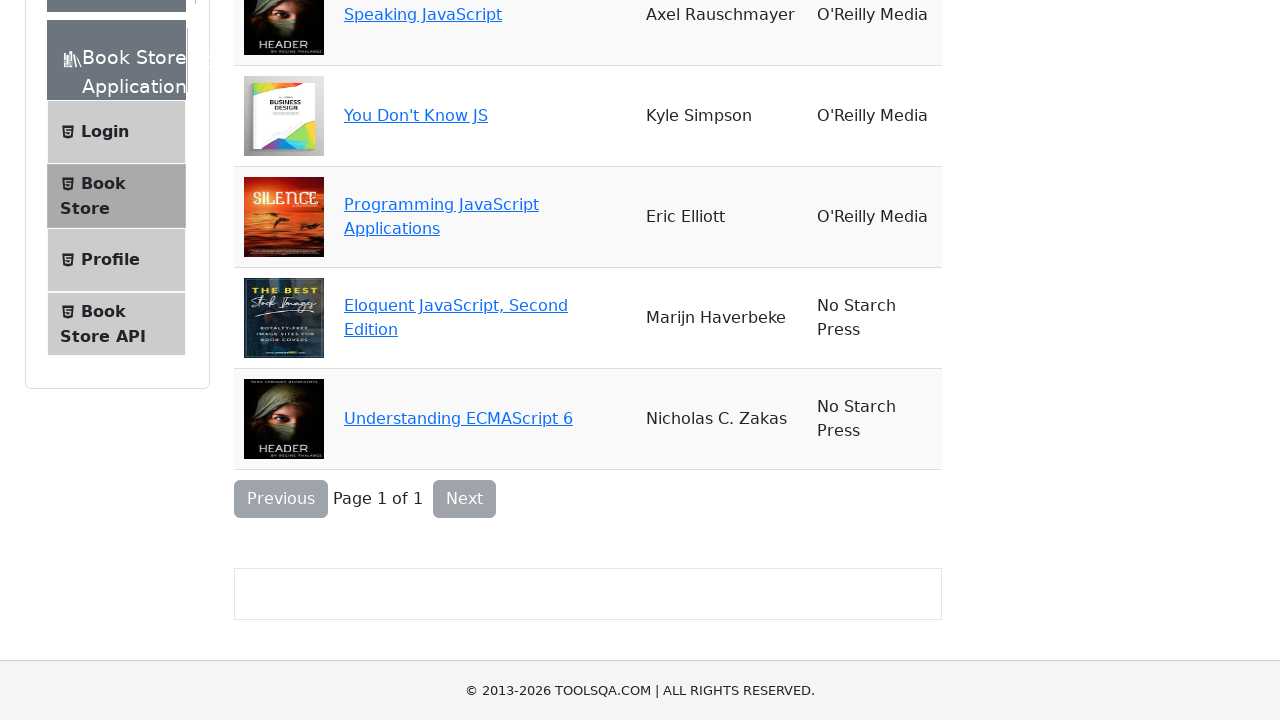